Tests filtering to display only completed items

Starting URL: https://demo.playwright.dev/todomvc

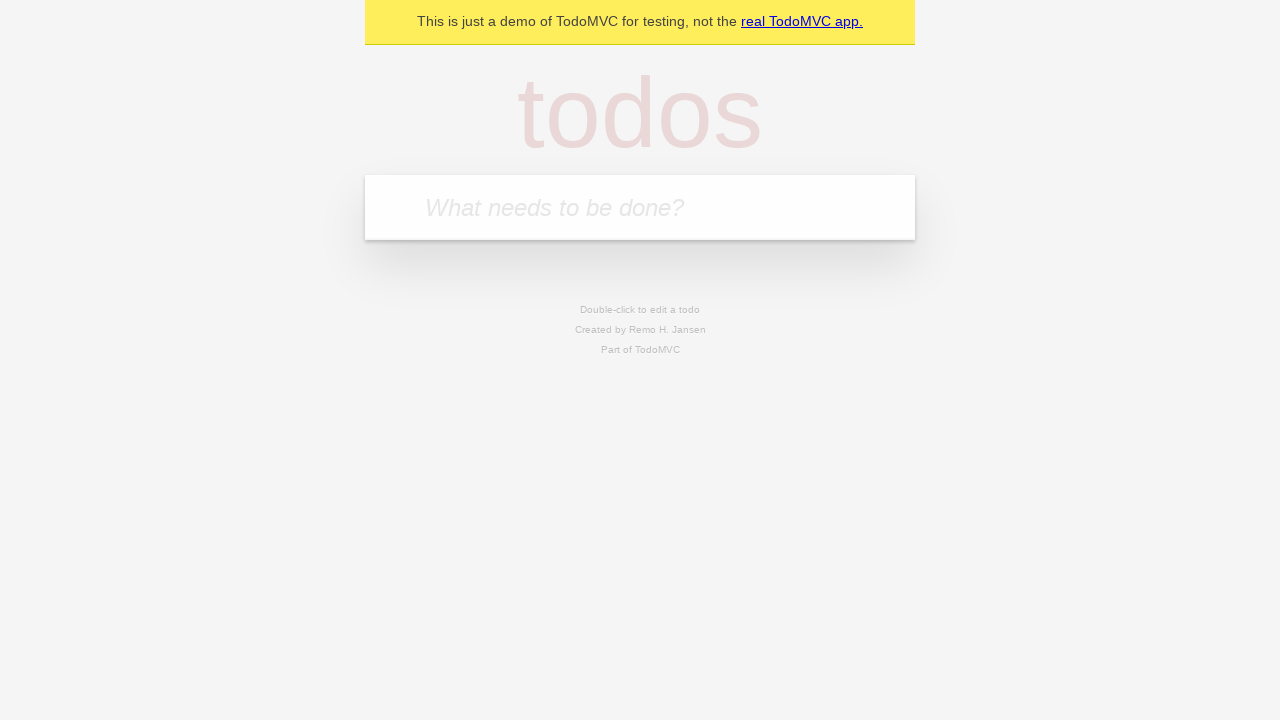

Filled new todo input with 'buy some cheese' on .new-todo
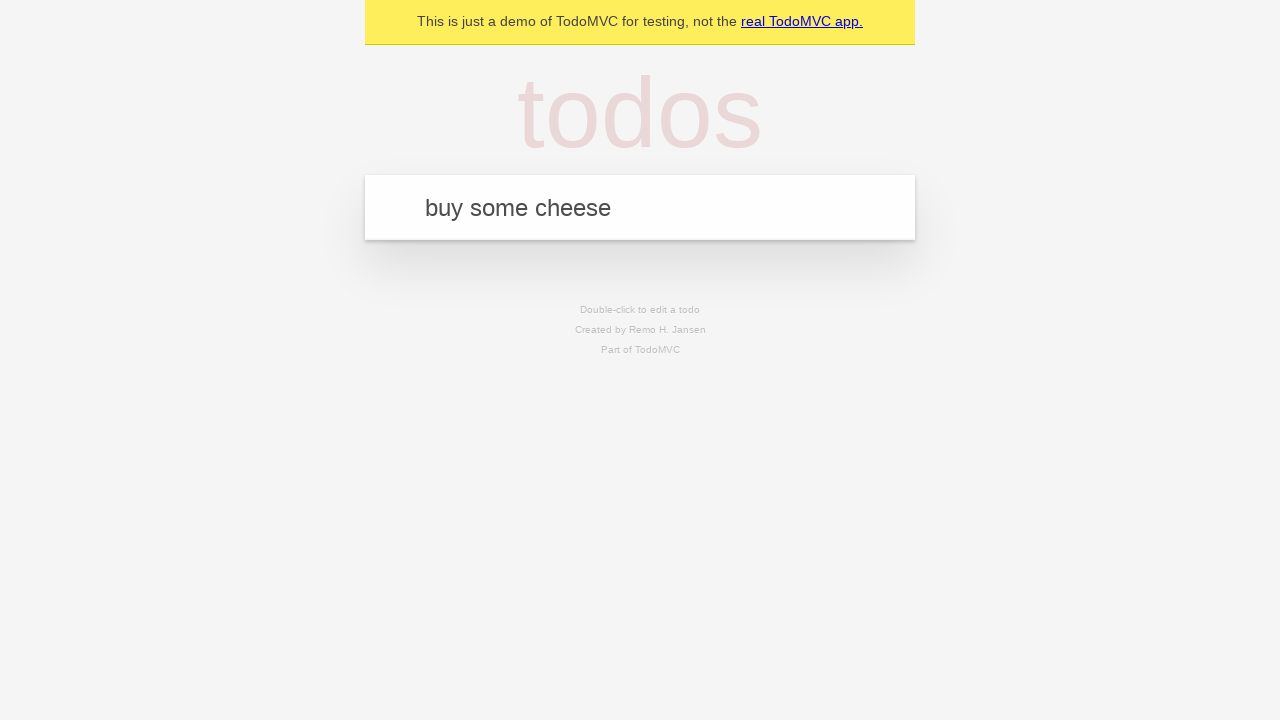

Pressed Enter to create first todo item on .new-todo
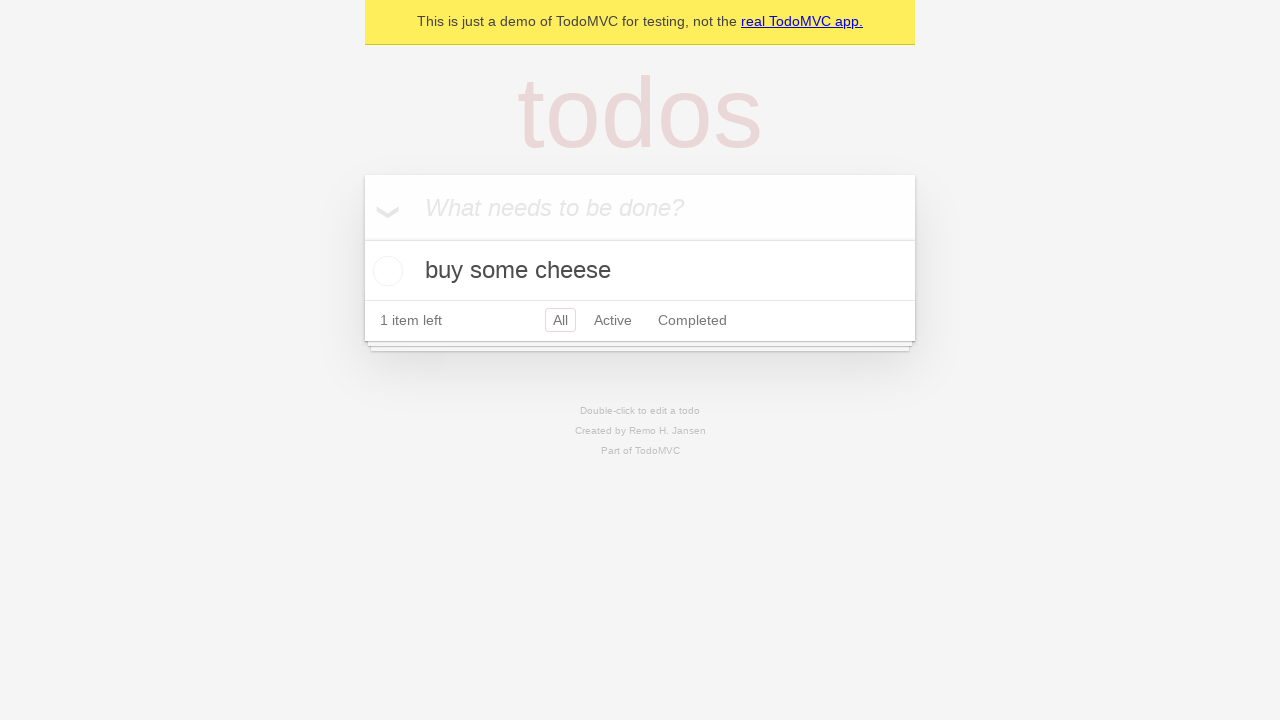

Filled new todo input with 'feed the cat' on .new-todo
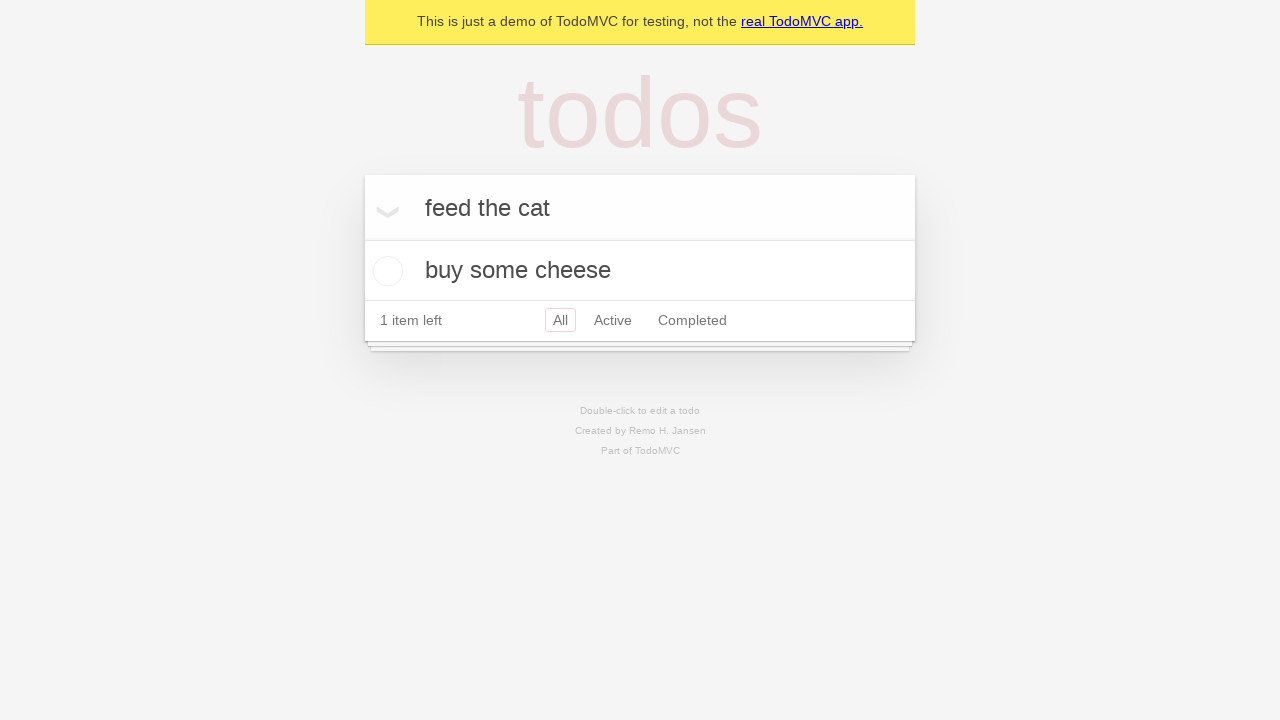

Pressed Enter to create second todo item on .new-todo
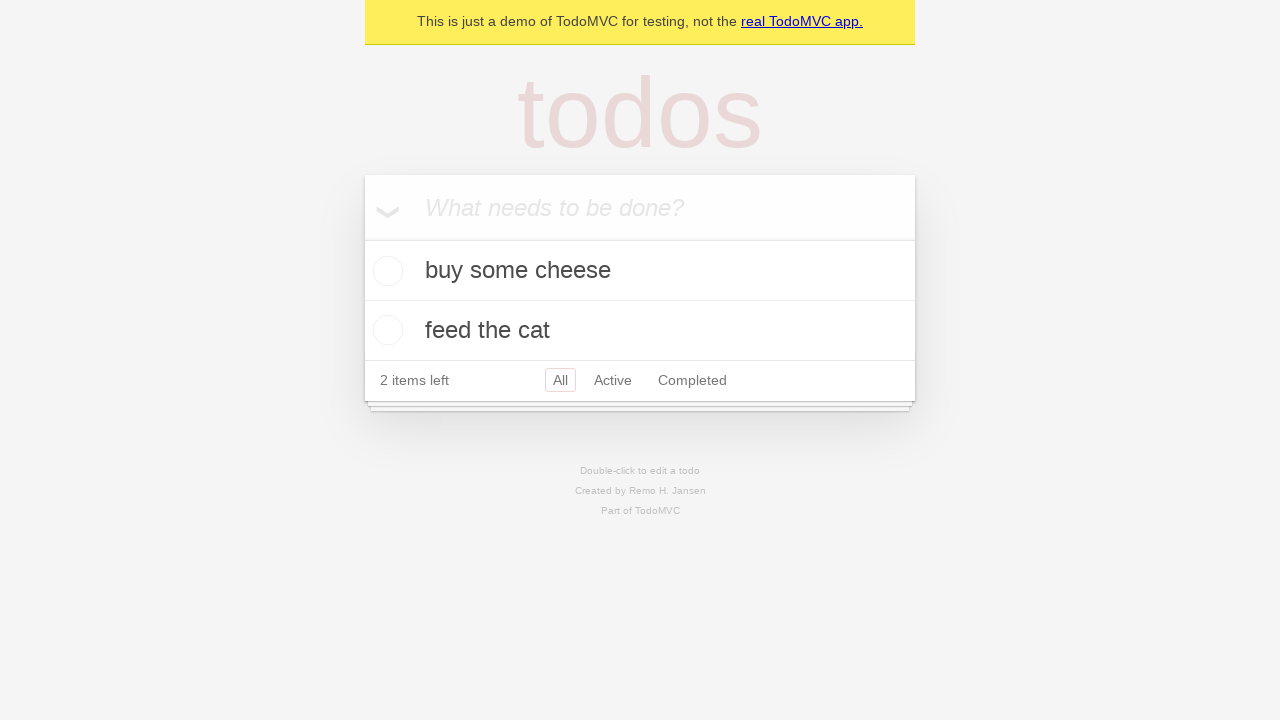

Filled new todo input with 'book a doctors appointment' on .new-todo
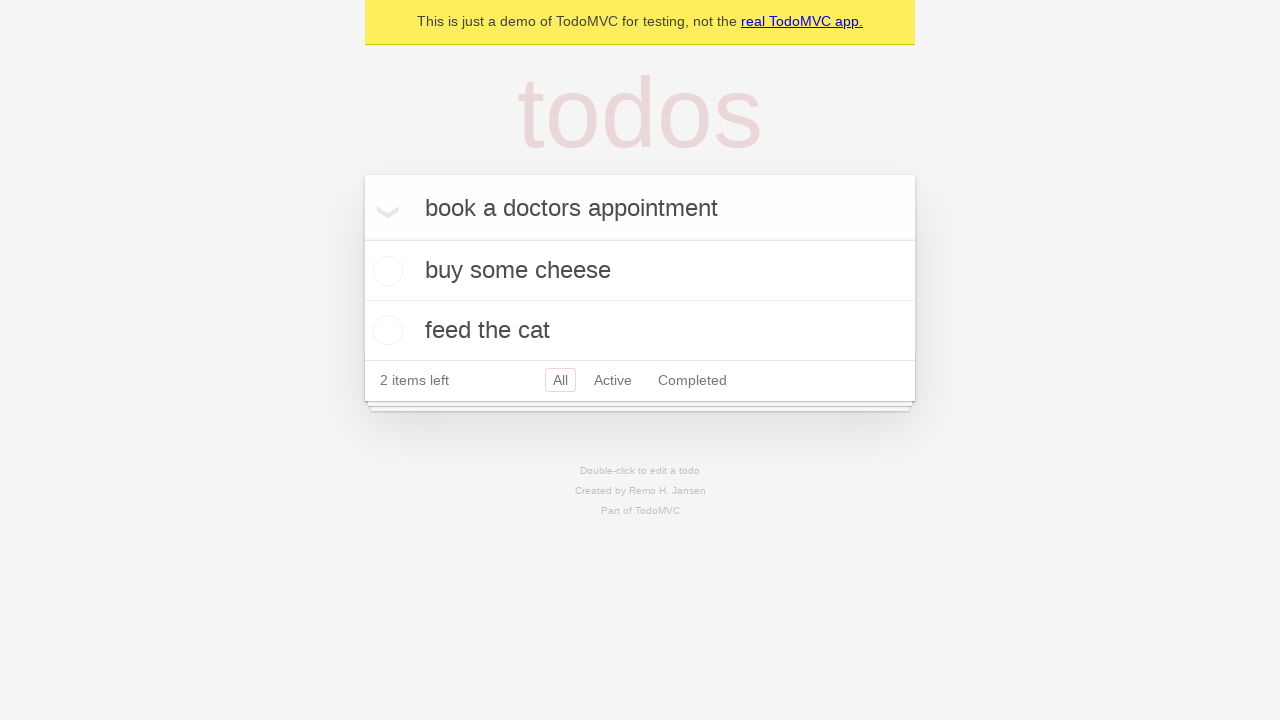

Pressed Enter to create third todo item on .new-todo
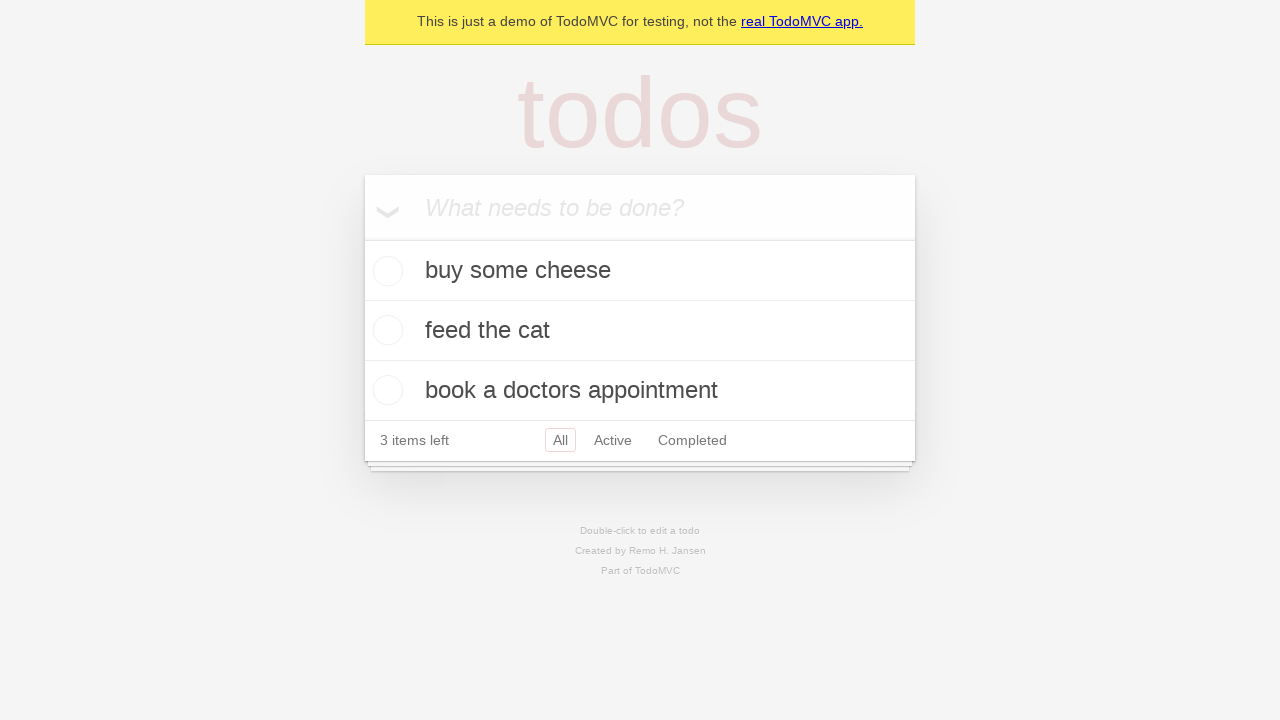

Waited for all three todo items to be visible
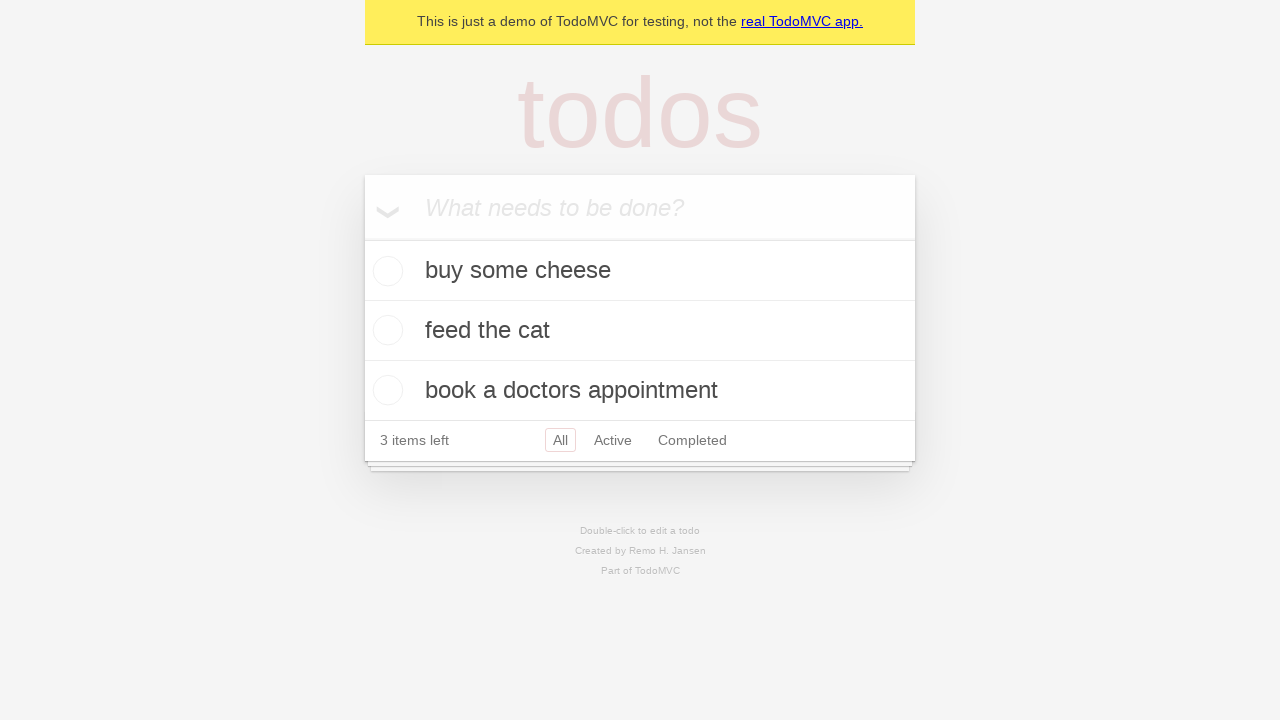

Checked the second todo item as completed at (385, 330) on .todo-list li .toggle >> nth=1
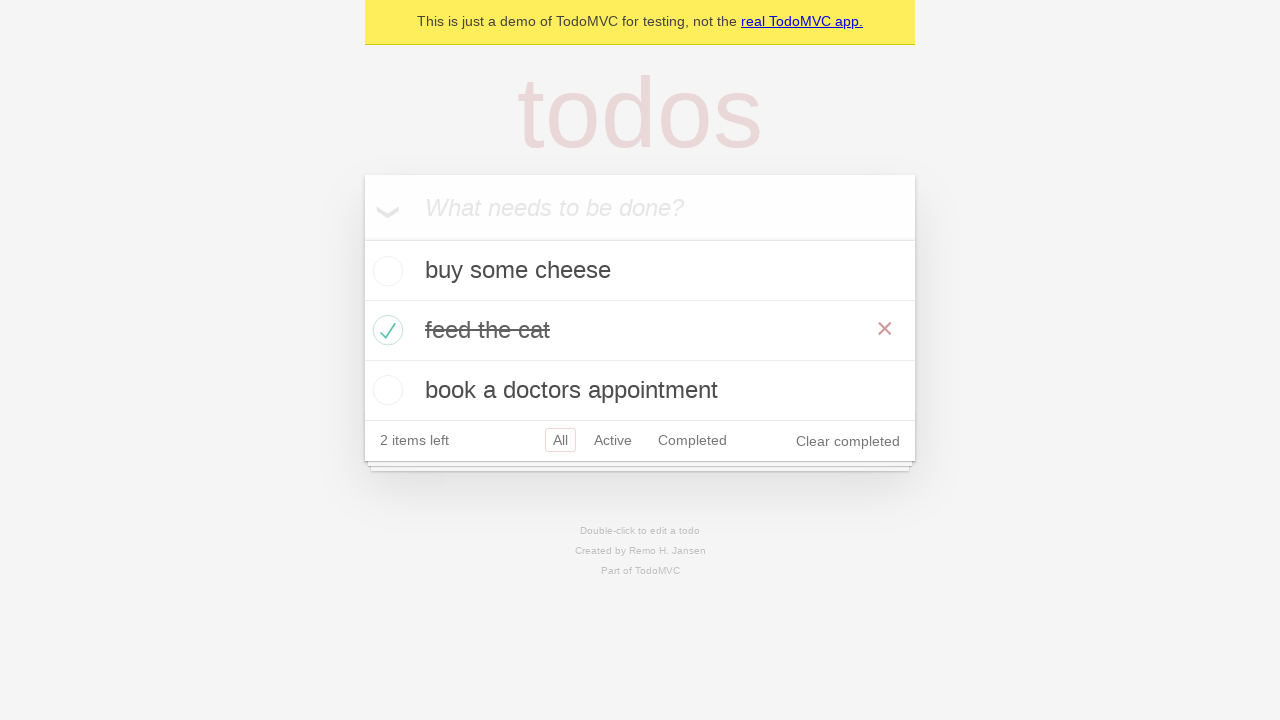

Clicked Completed filter to display only completed items at (692, 440) on .filters >> text=Completed
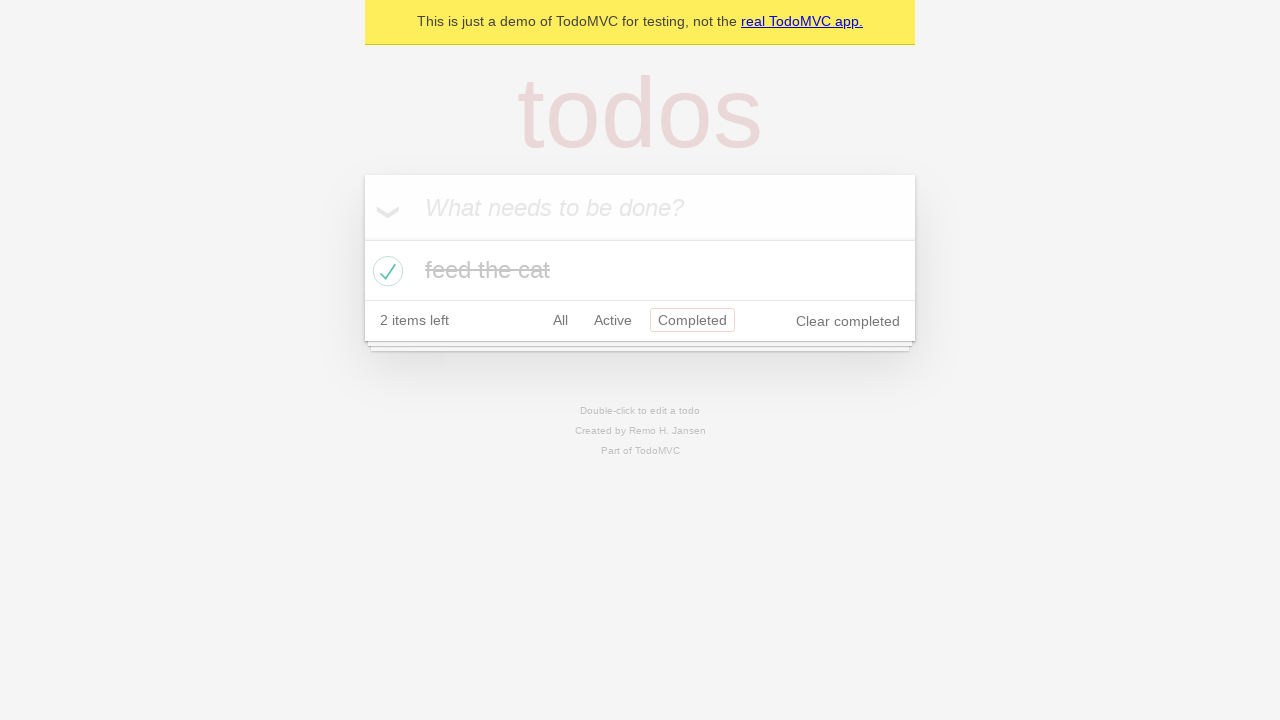

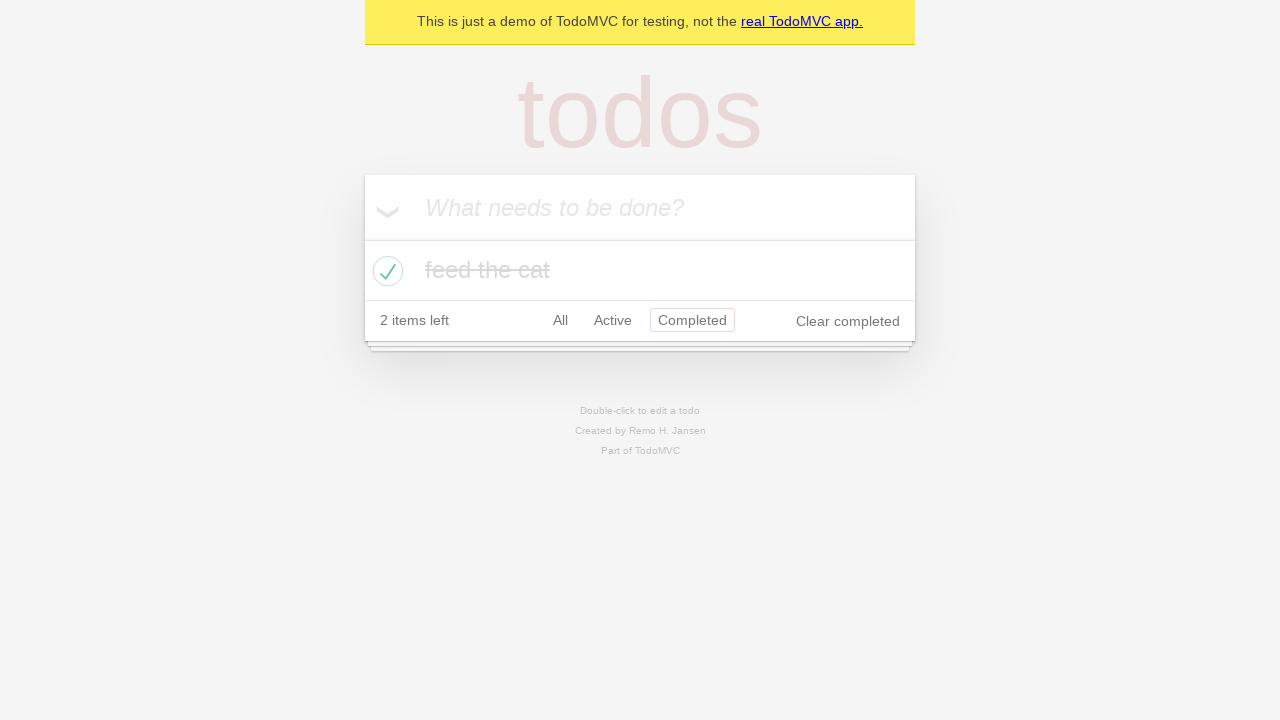